Tests that edits are cancelled when pressing Escape key

Starting URL: https://demo.playwright.dev/todomvc

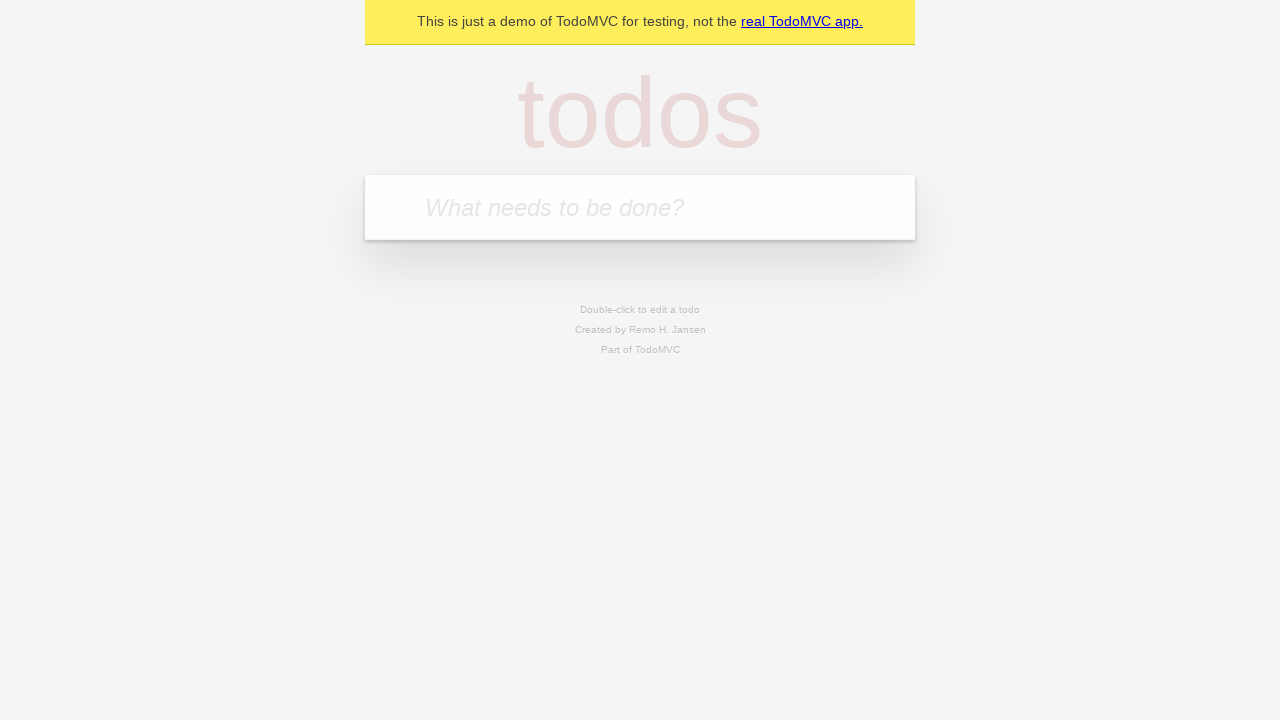

Filled todo input with 'buy some cheese' on internal:attr=[placeholder="What needs to be done?"i]
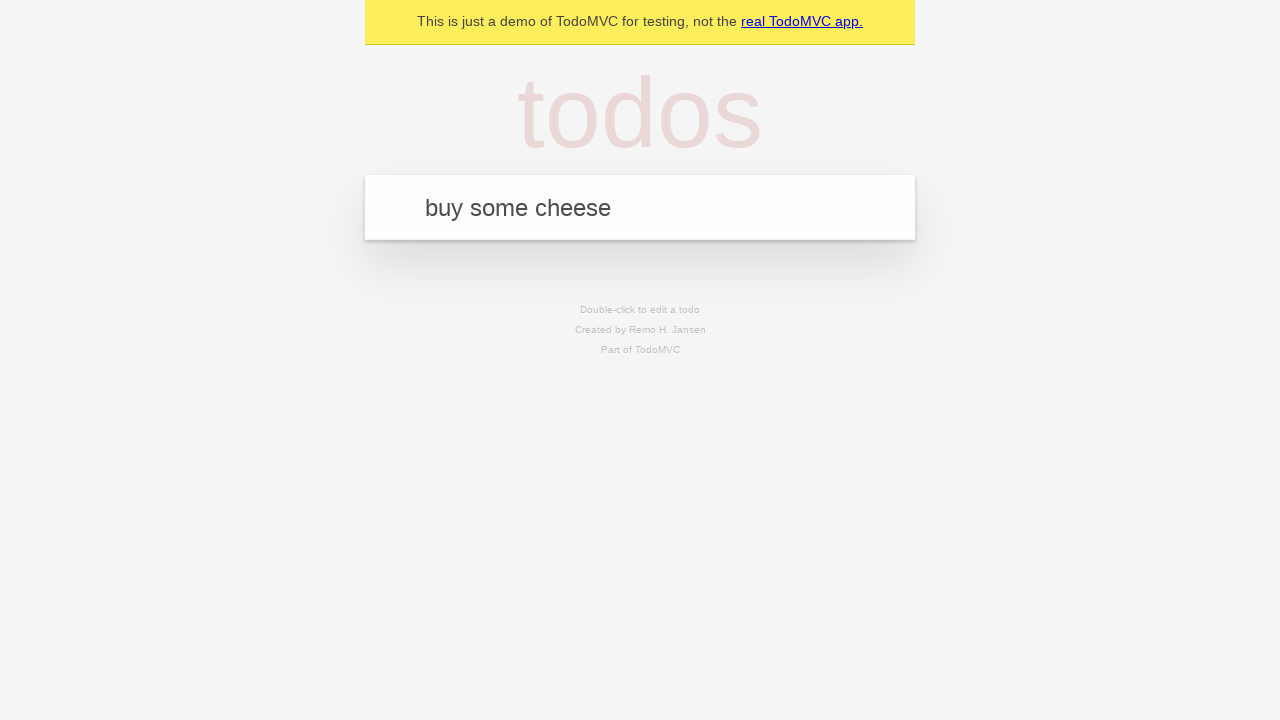

Pressed Enter to create first todo on internal:attr=[placeholder="What needs to be done?"i]
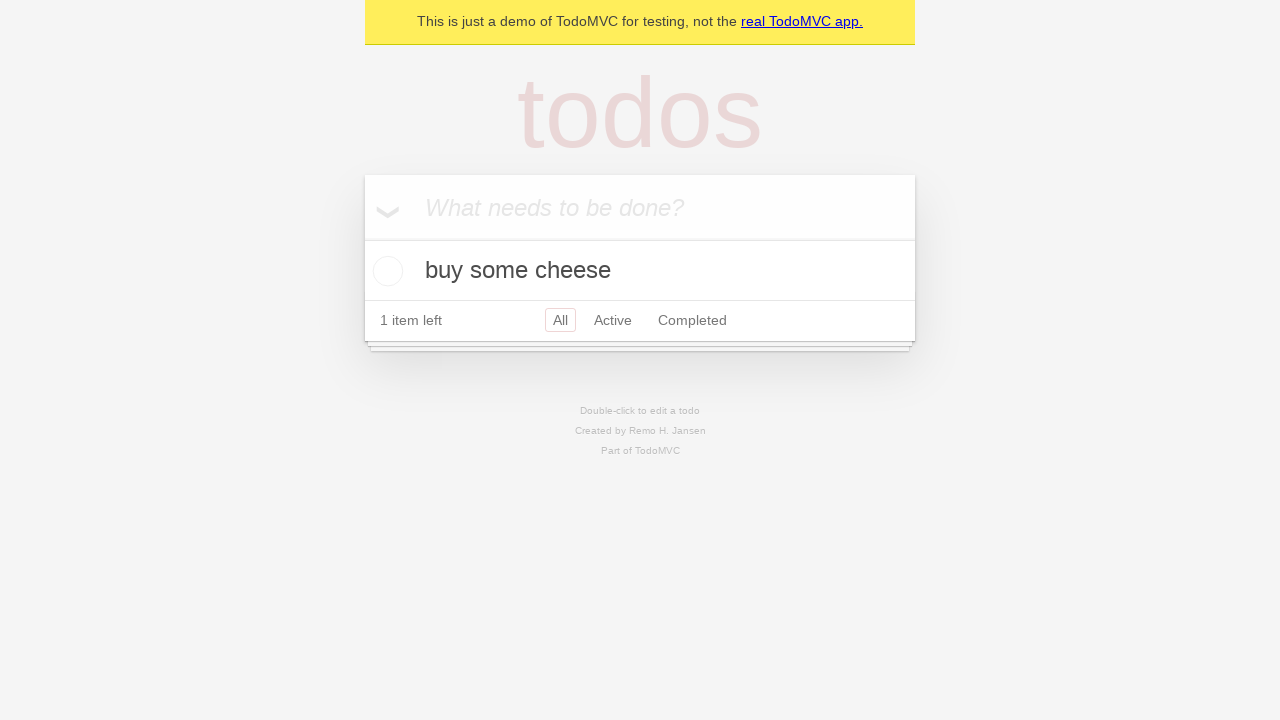

Filled todo input with 'feed the cat' on internal:attr=[placeholder="What needs to be done?"i]
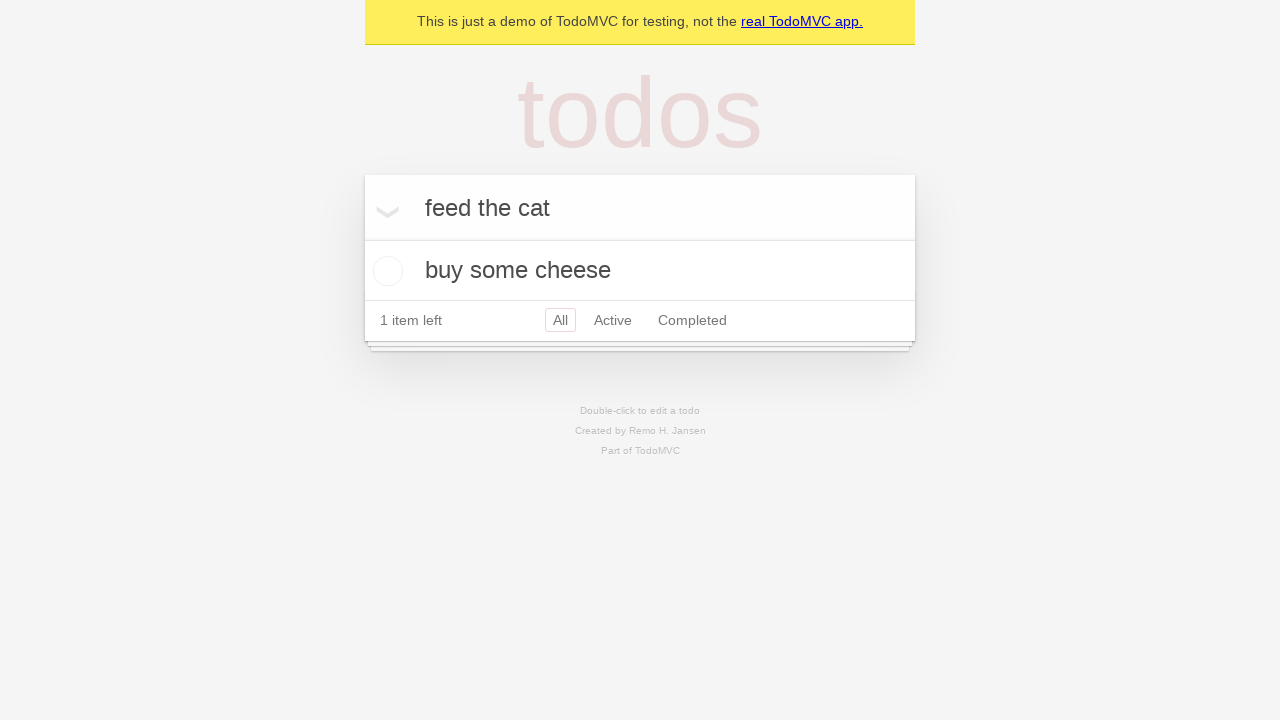

Pressed Enter to create second todo on internal:attr=[placeholder="What needs to be done?"i]
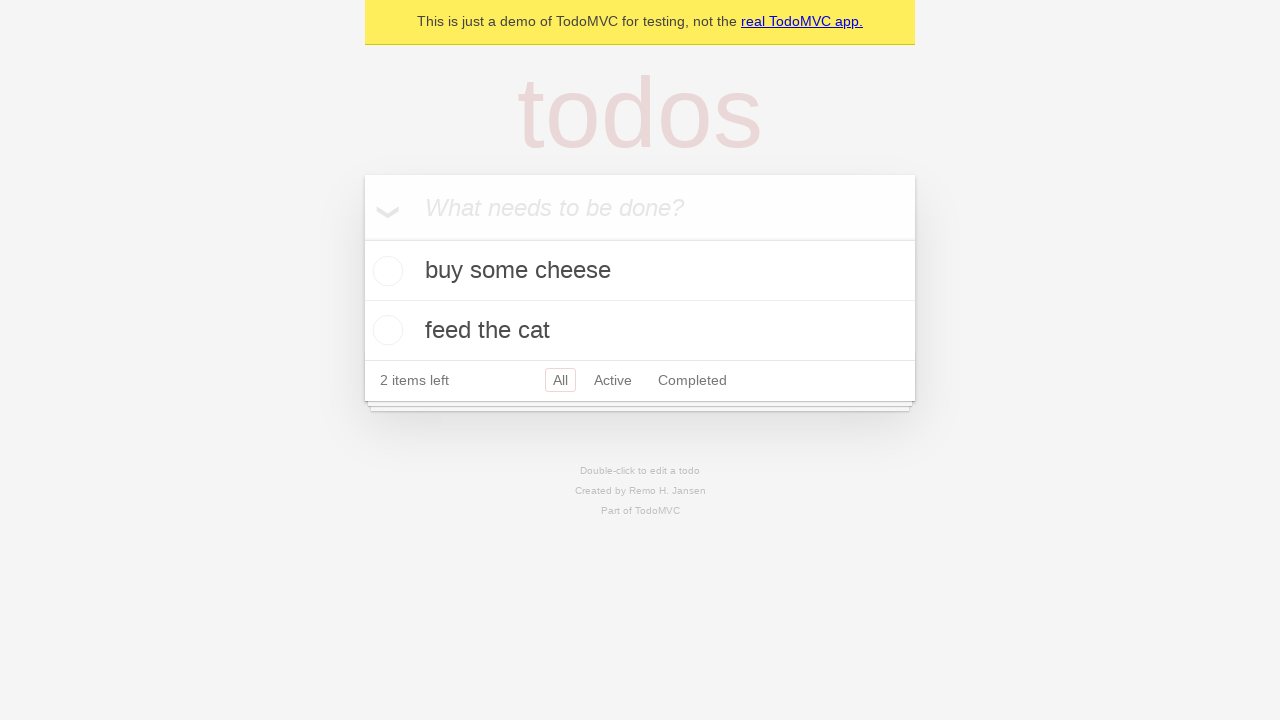

Filled todo input with 'book a doctors appointment' on internal:attr=[placeholder="What needs to be done?"i]
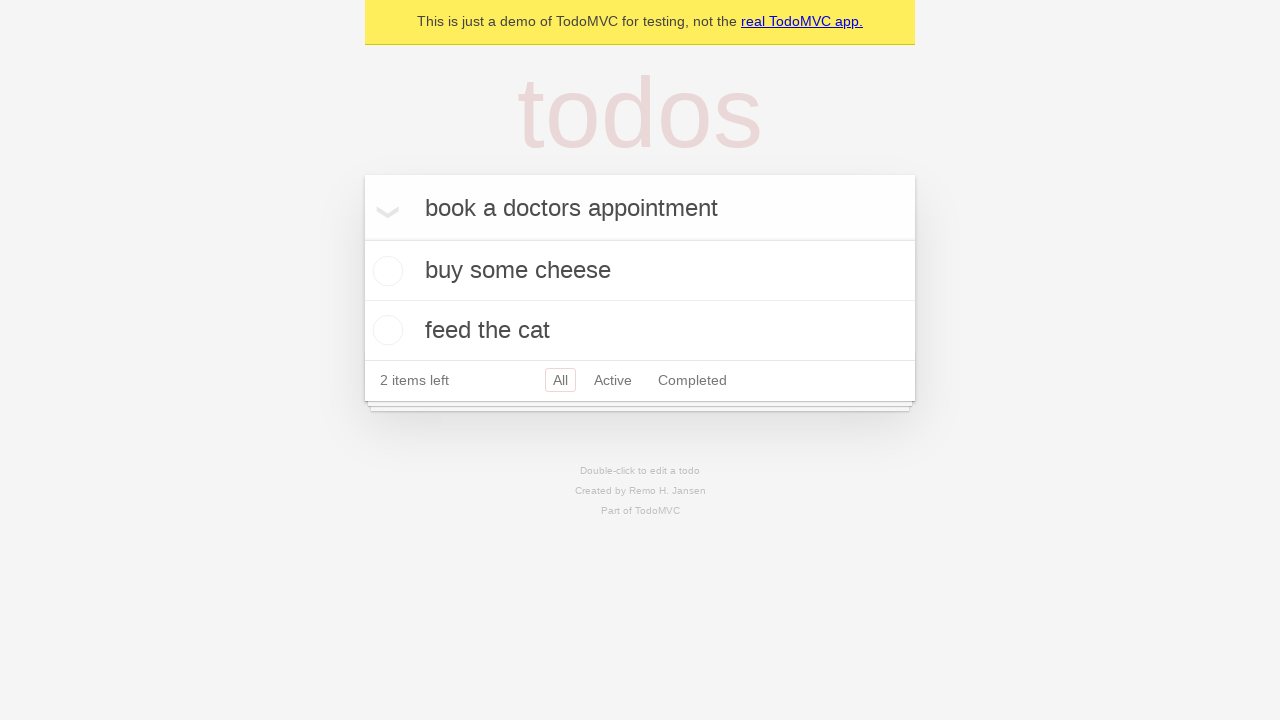

Pressed Enter to create third todo on internal:attr=[placeholder="What needs to be done?"i]
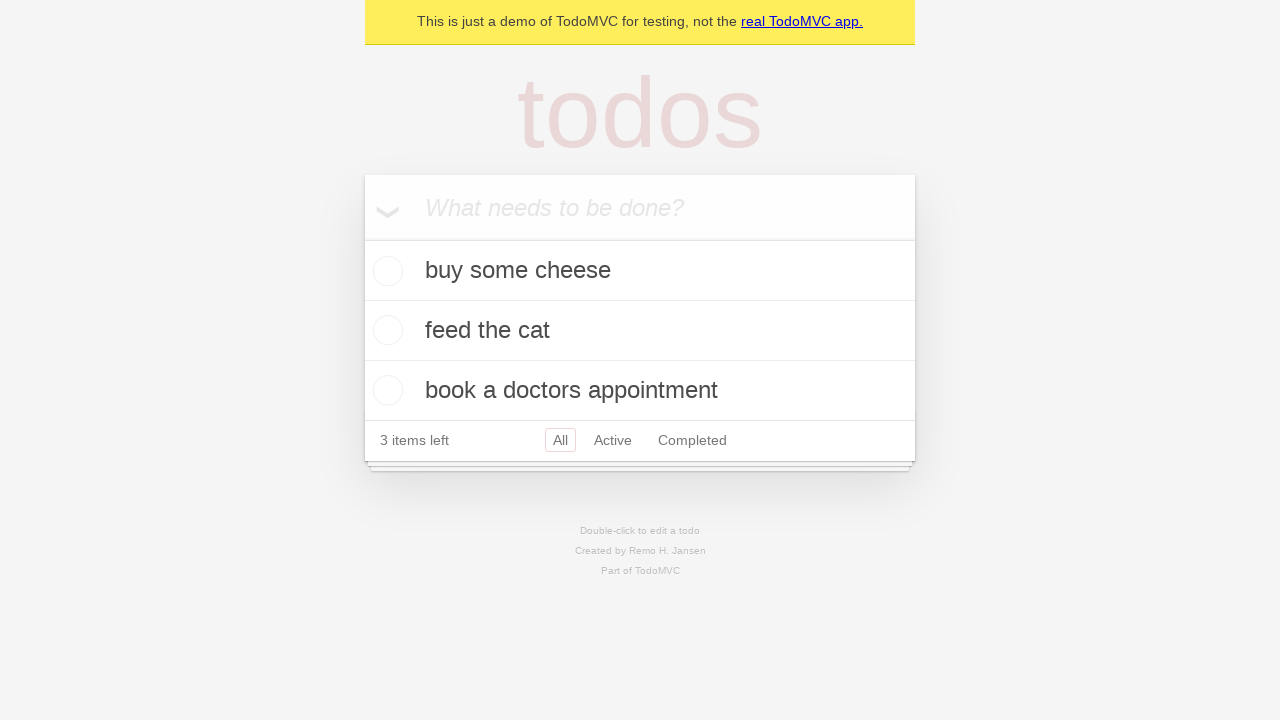

Waited for third todo item to appear
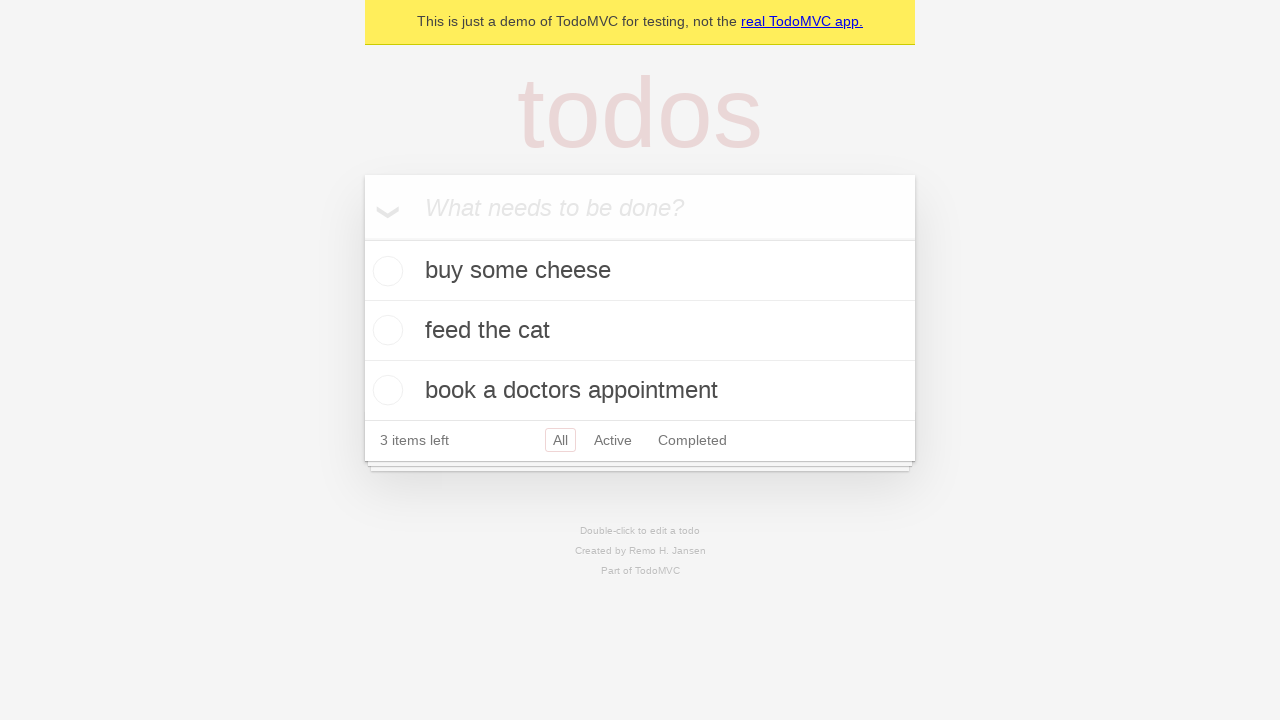

Double-clicked second todo item to enter edit mode at (640, 331) on internal:testid=[data-testid="todo-item"s] >> nth=1
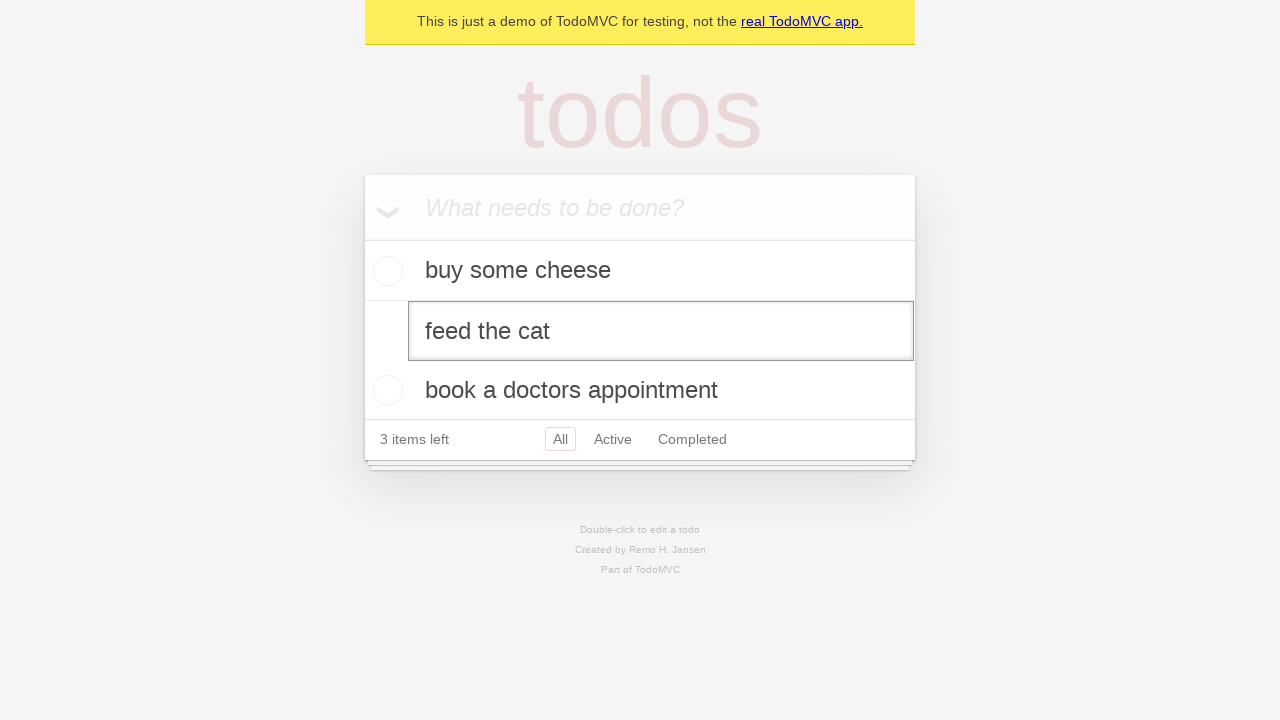

Filled edit field with 'buy some sausages' on internal:testid=[data-testid="todo-item"s] >> nth=1 >> internal:role=textbox[nam
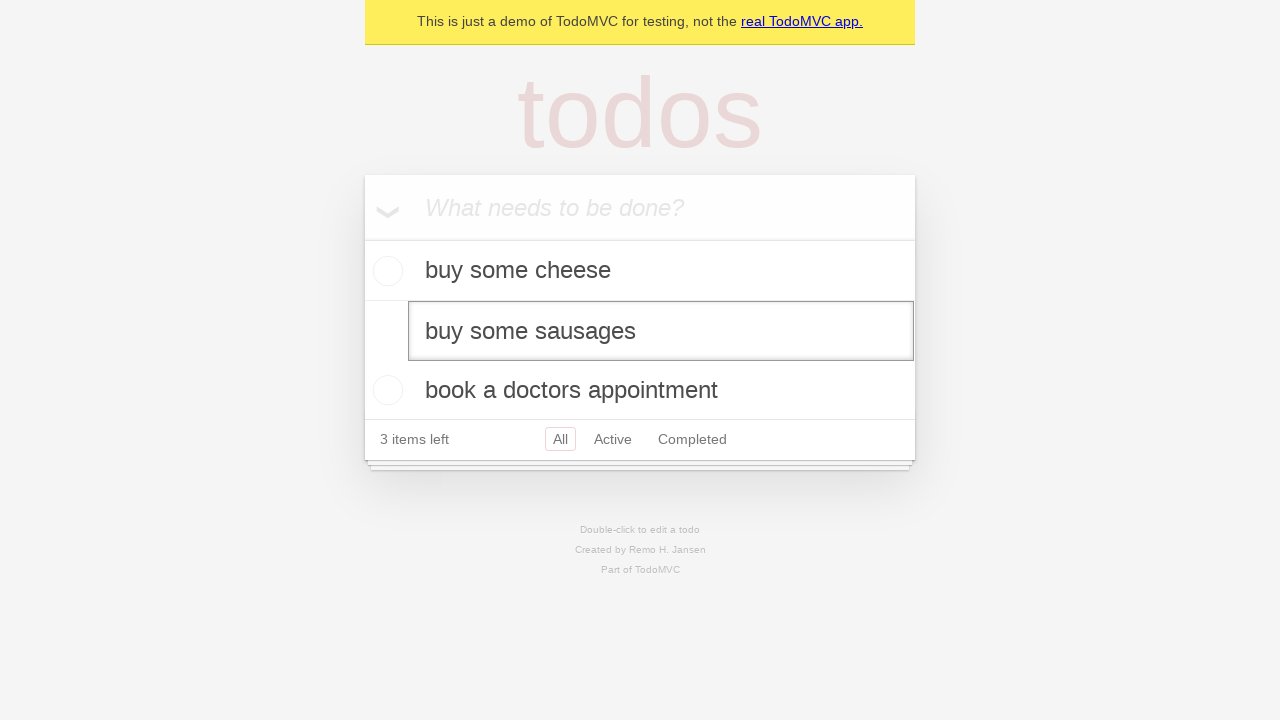

Pressed Escape to cancel edit on internal:testid=[data-testid="todo-item"s] >> nth=1 >> internal:role=textbox[nam
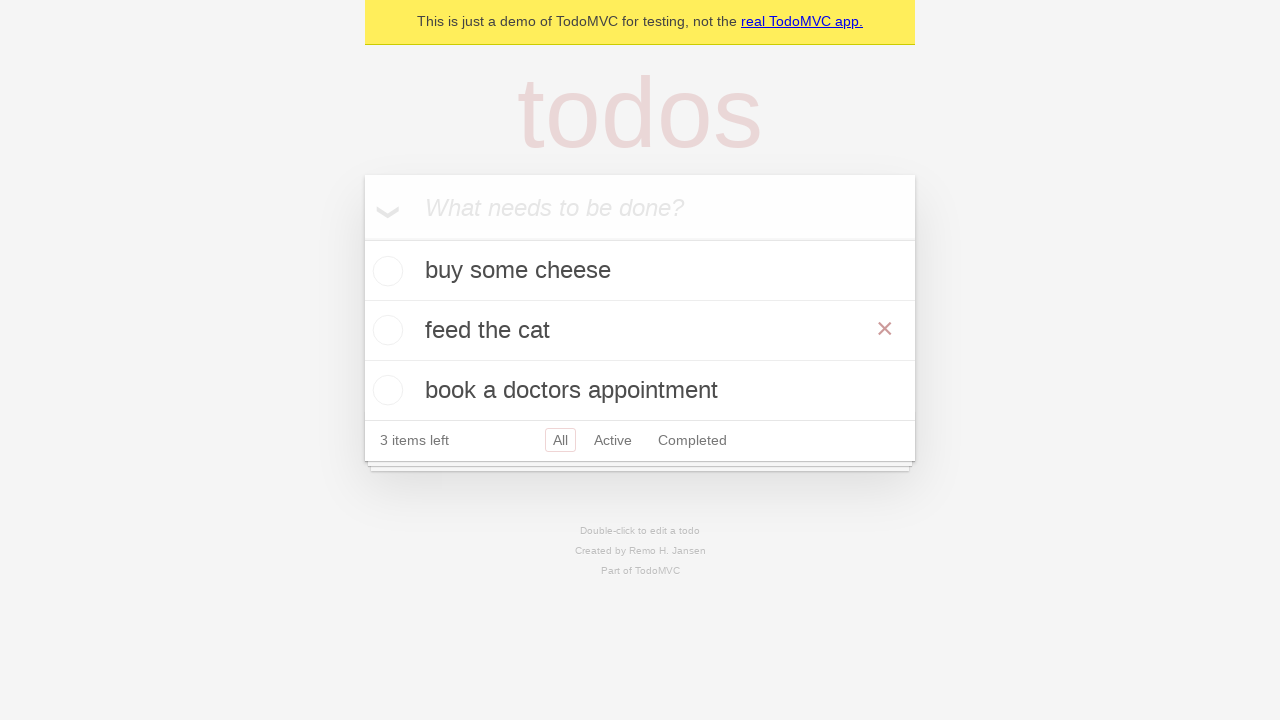

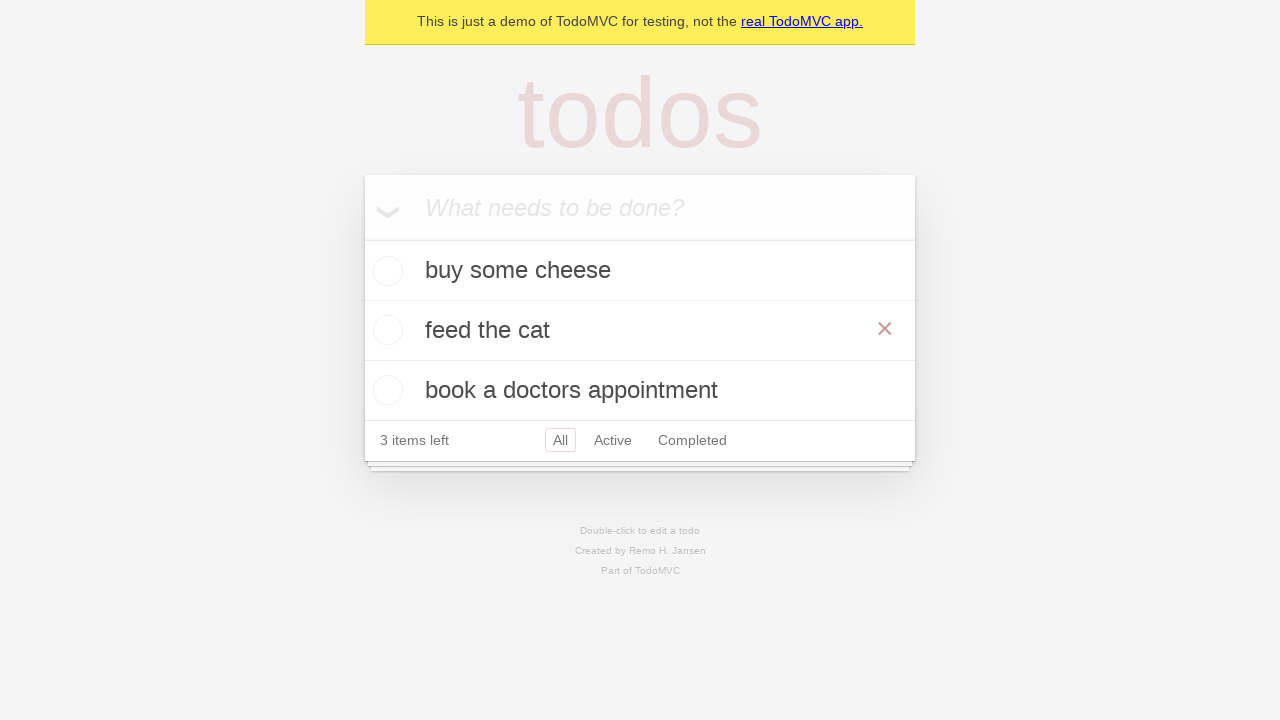